Tests a simple form submission by filling in first name, last name, city, and country fields, then clicking the submit button.

Starting URL: http://suninjuly.github.io/simple_form_find_task.html

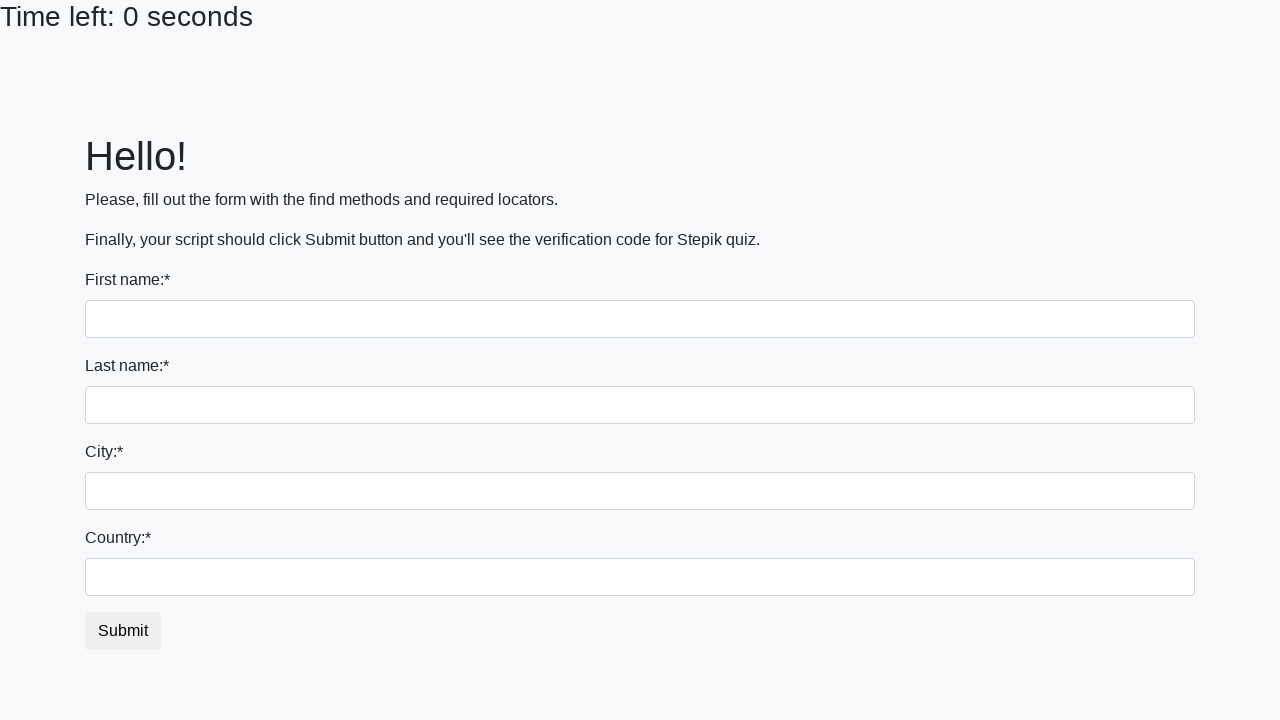

Filled first name field with 'Ivan' on input
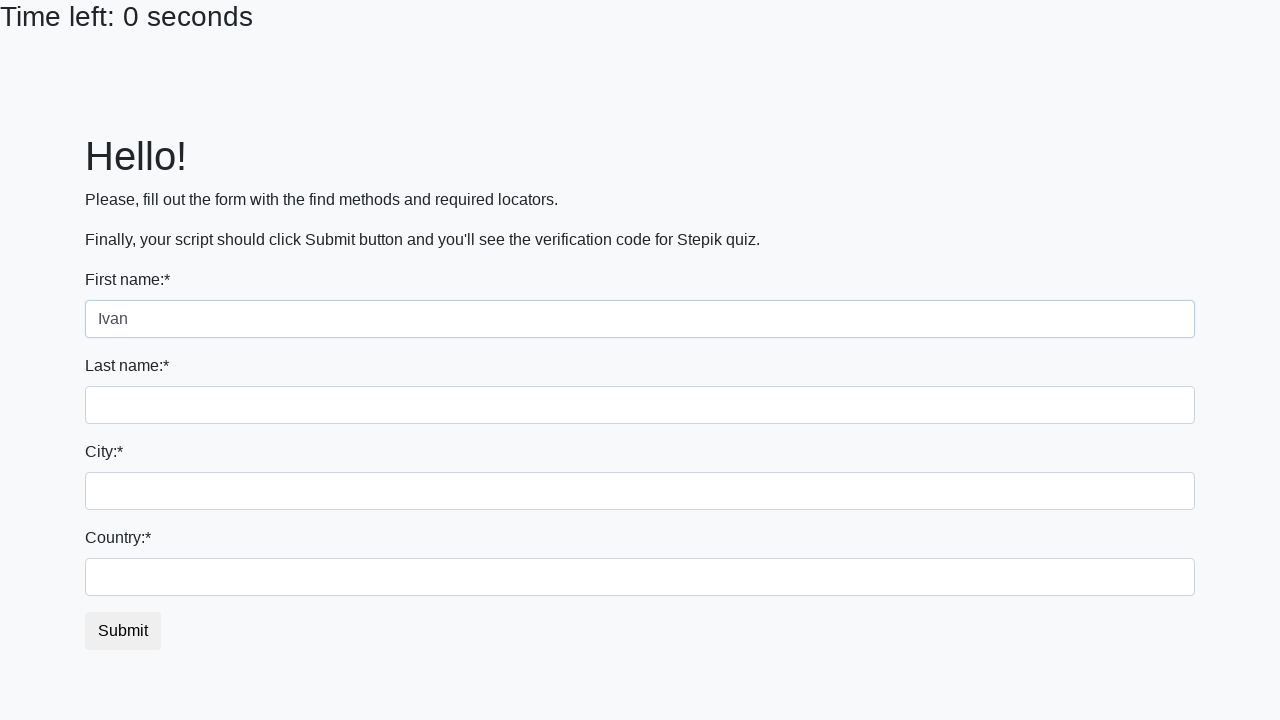

Filled last name field with 'Petrov' on input[name='last_name']
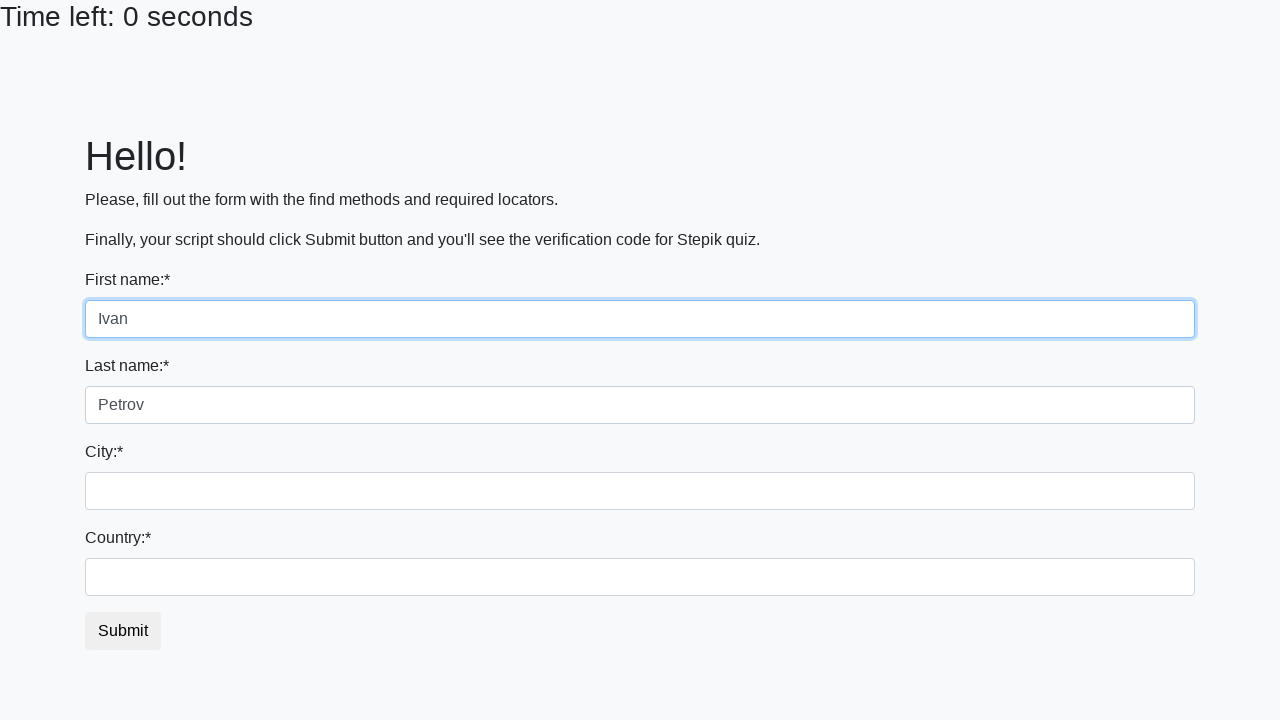

Filled city field with 'Smolensk' on .form-control.city
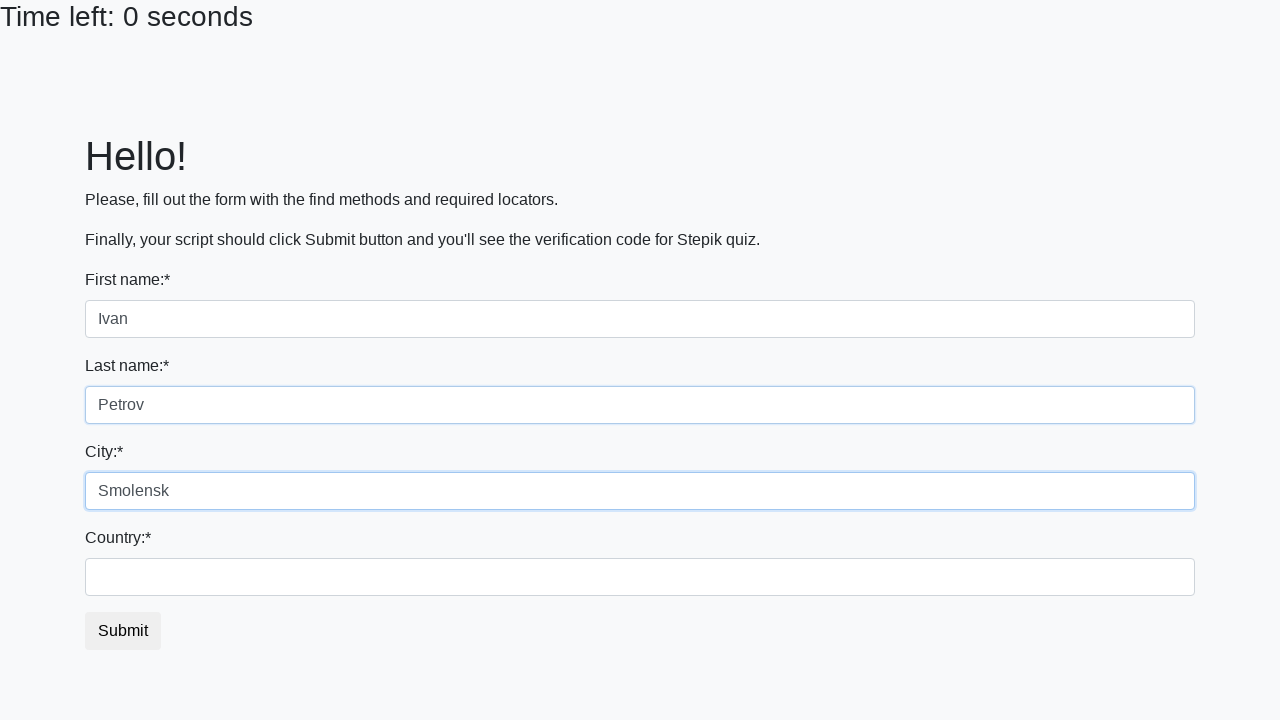

Filled country field with 'Russia' on #country
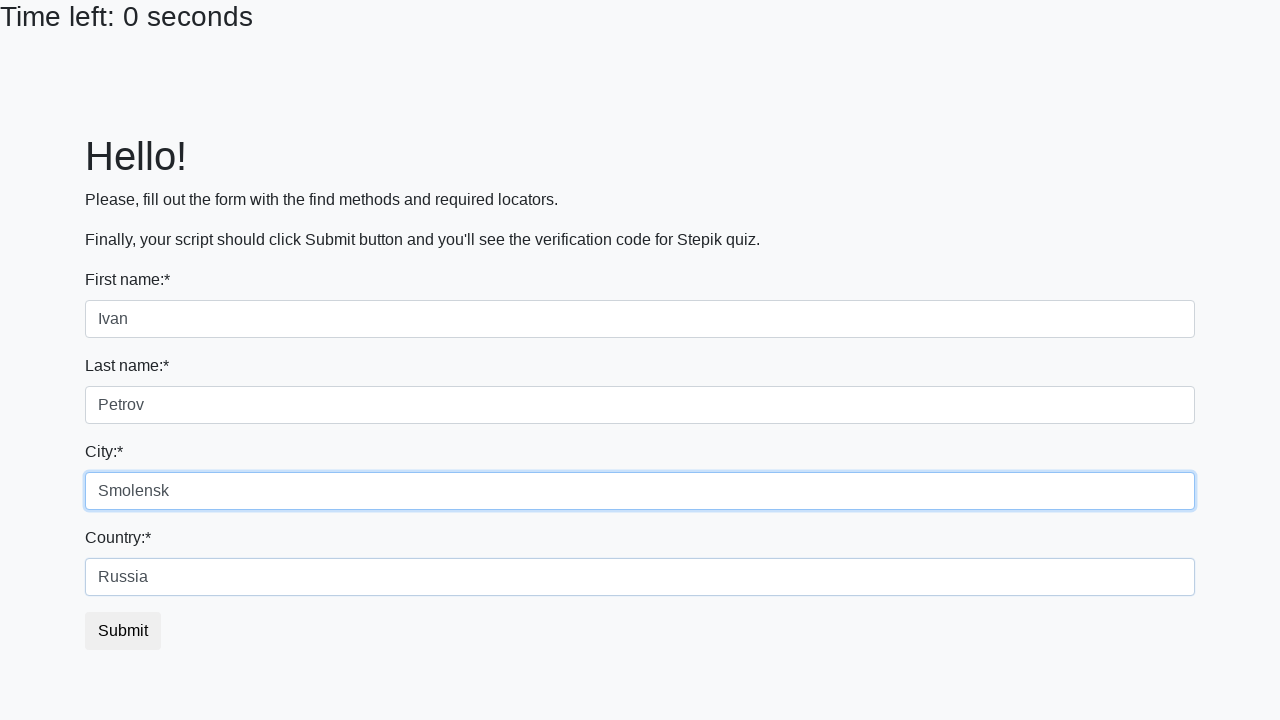

Clicked submit button at (123, 631) on button.btn
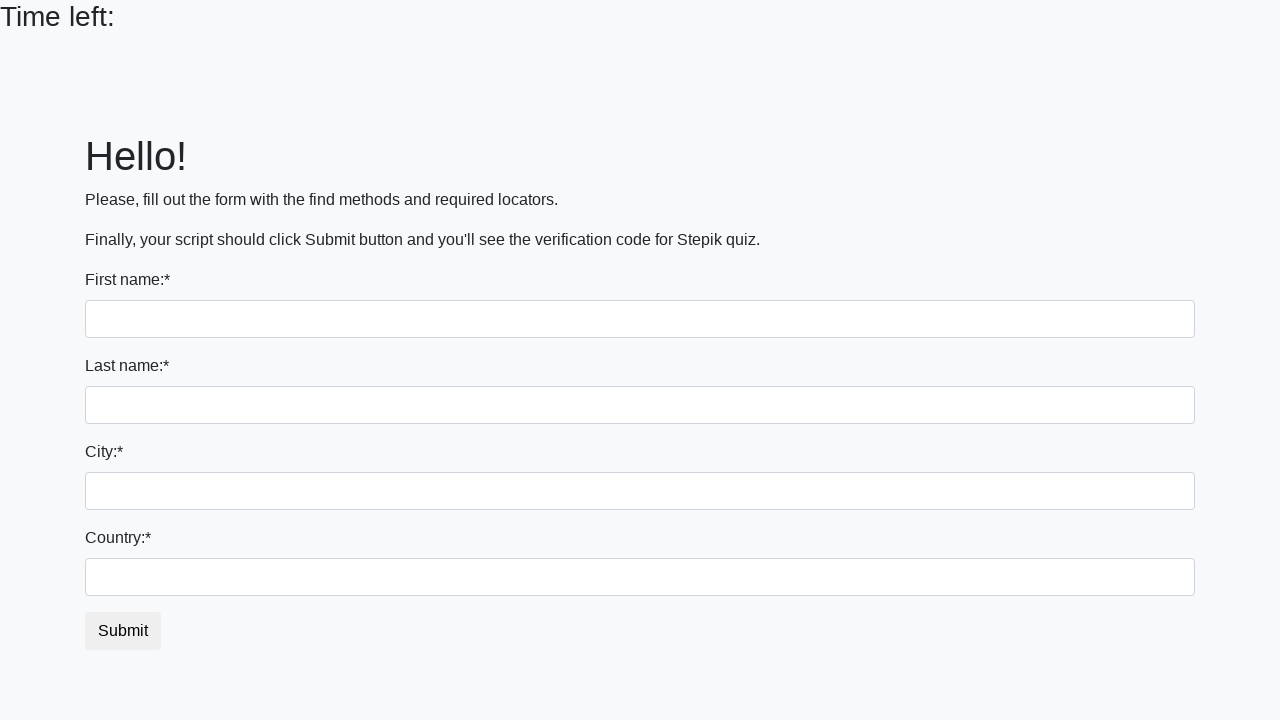

Form submission completed and page loaded
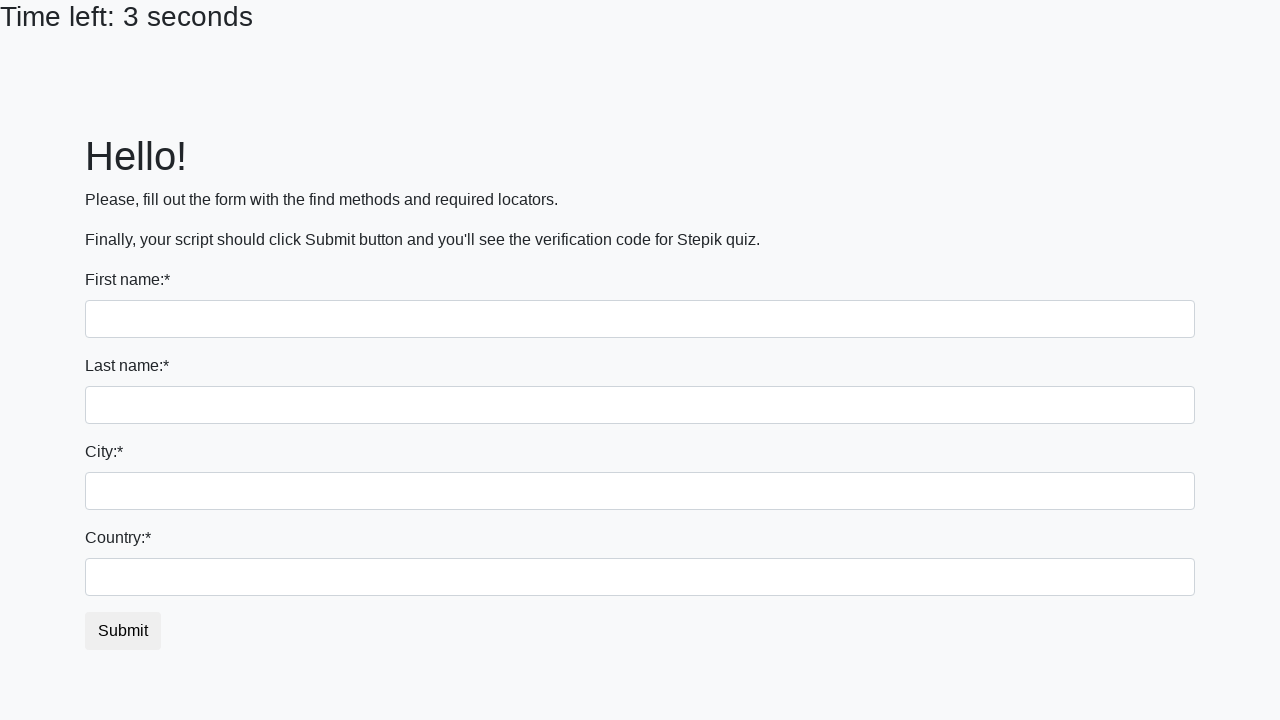

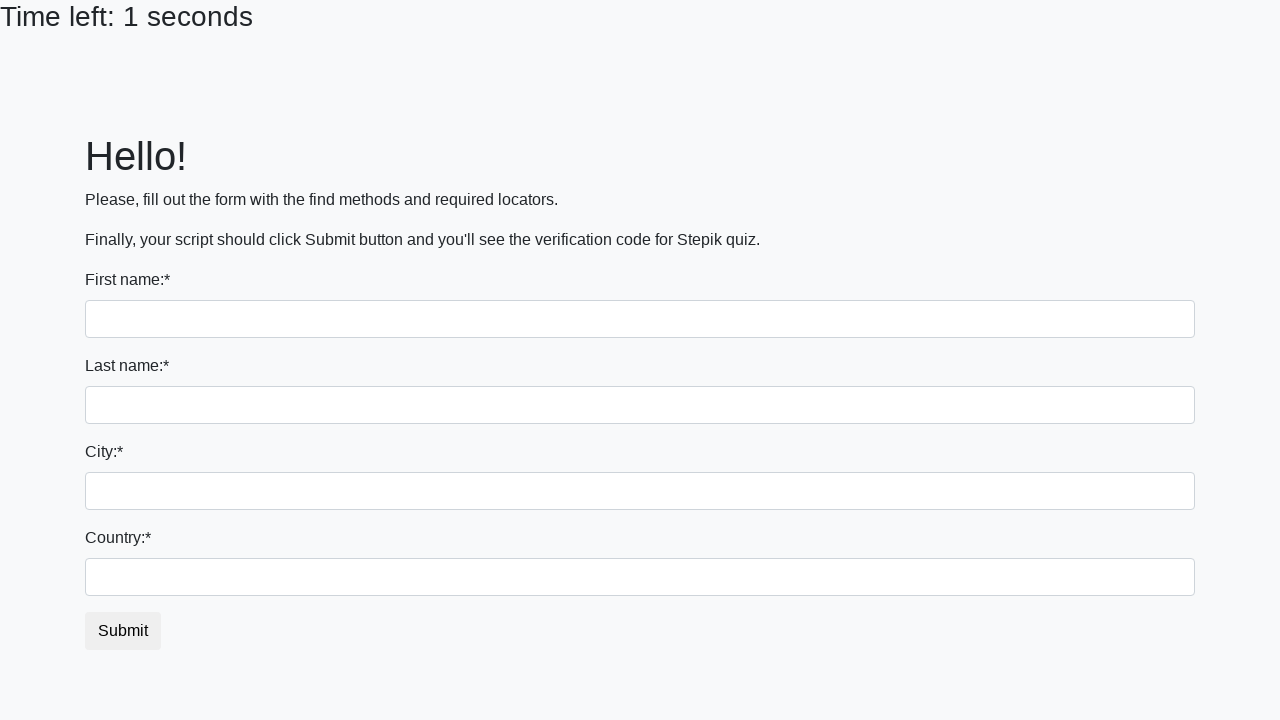